Tests jQuery selectable widget multi-select functionality by holding a modifier key and clicking multiple list items to select them simultaneously.

Starting URL: https://automationfc.github.io/jquery-selectable/

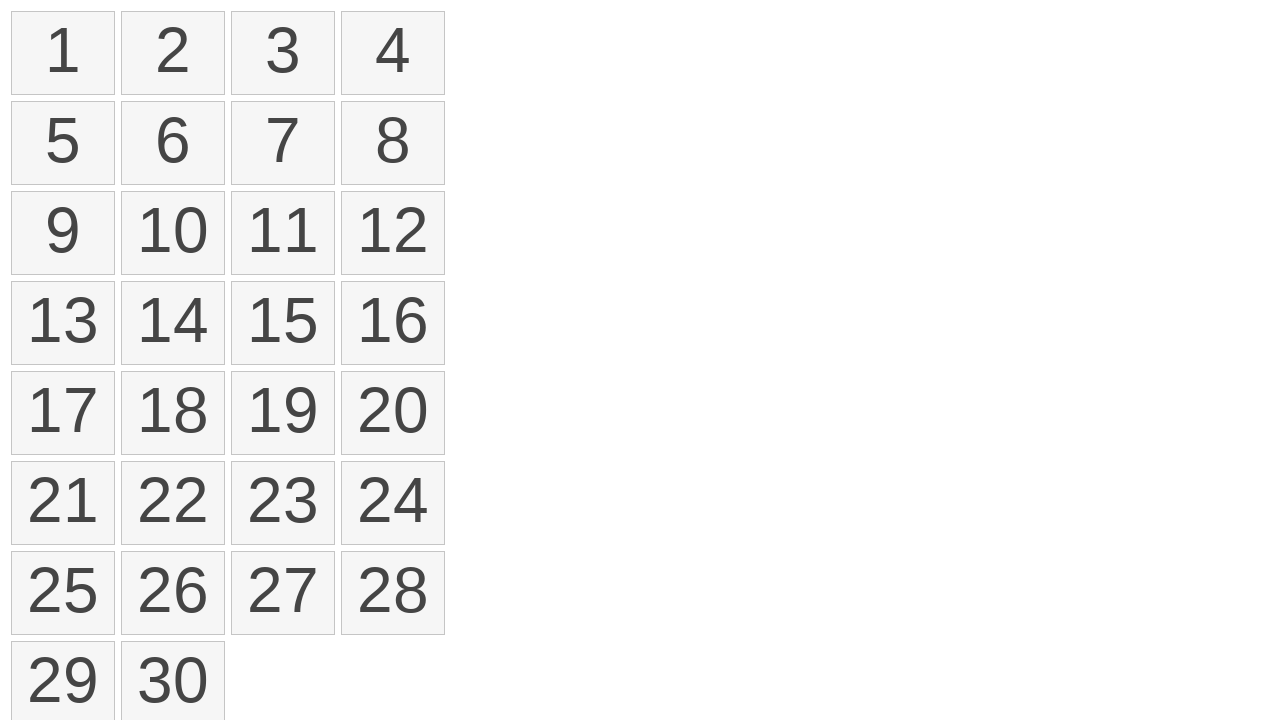

Waited for selectable list items to load
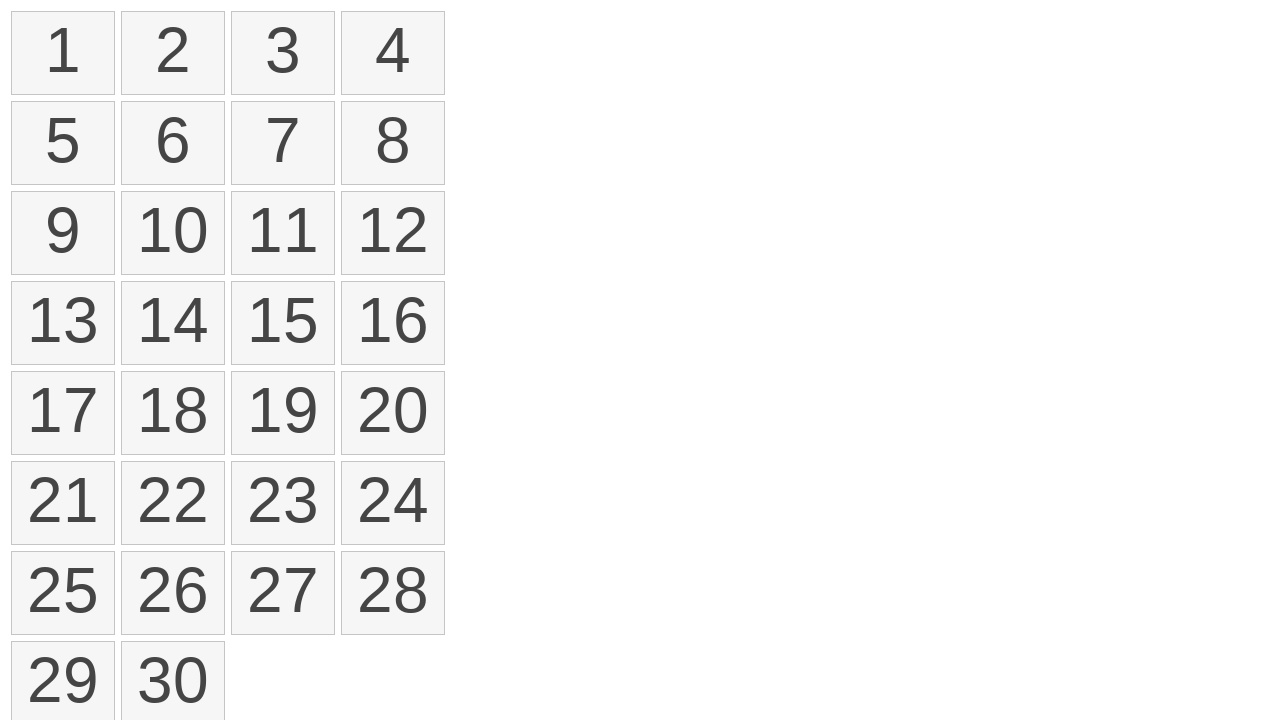

Located all selectable list items
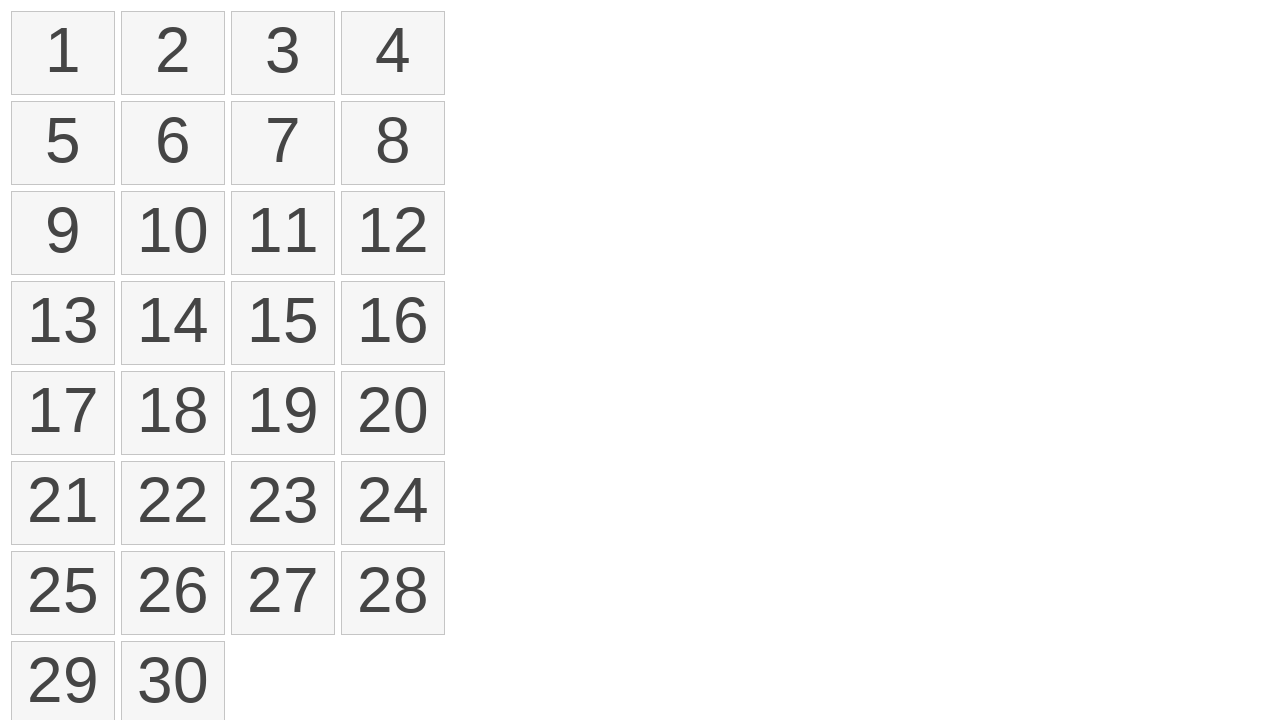

Clicked second item while holding Control key at (173, 53) on #selectable li >> nth=1
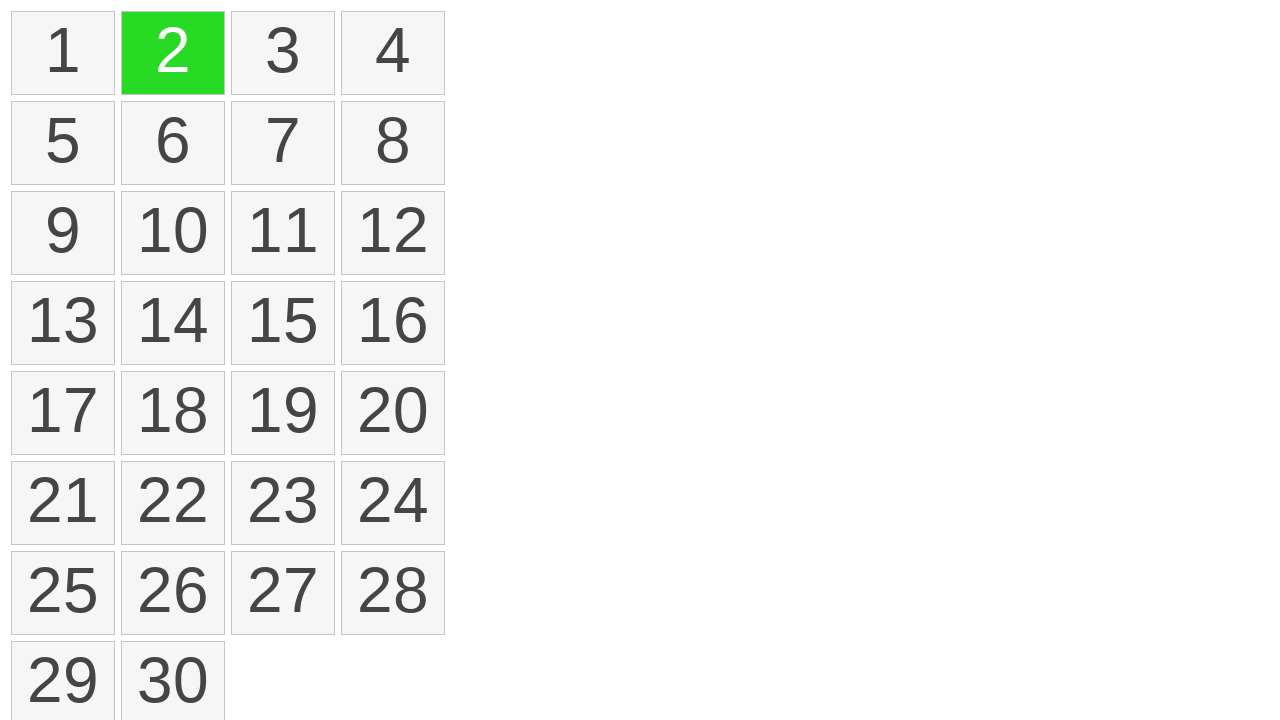

Clicked third item while holding Control key for multi-select at (283, 53) on #selectable li >> nth=2
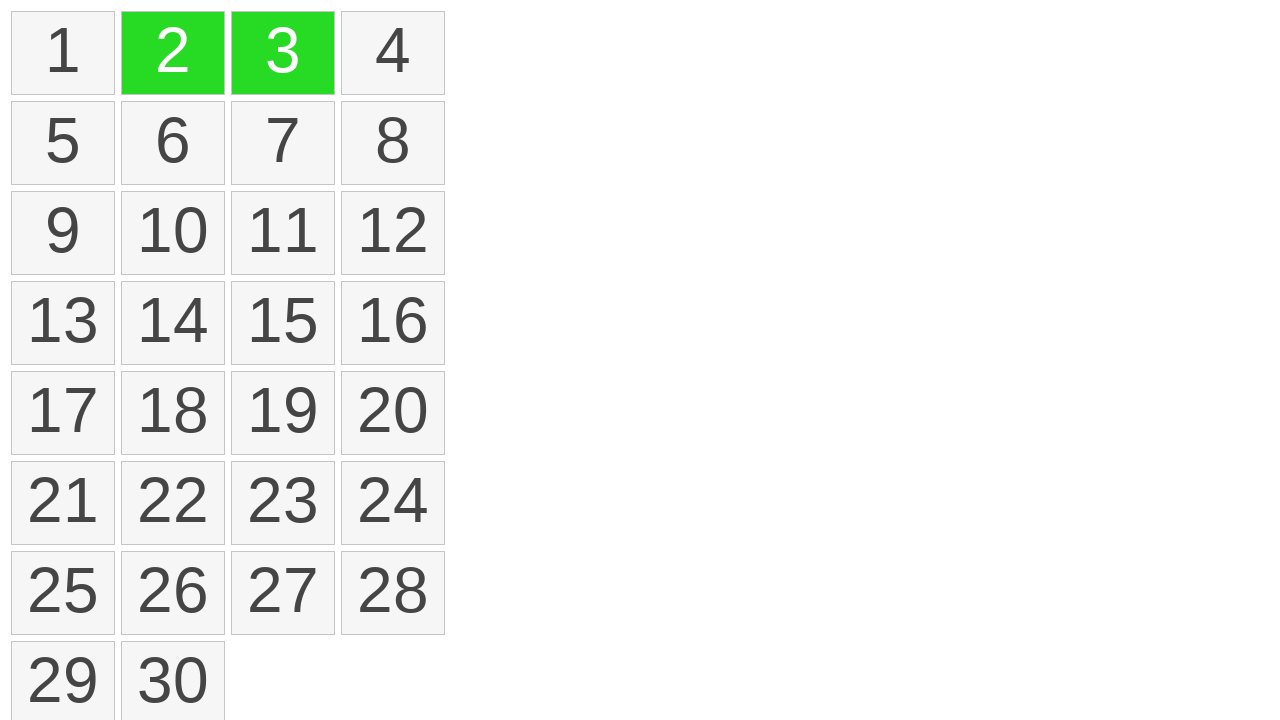

Waited for selection to be visually rendered
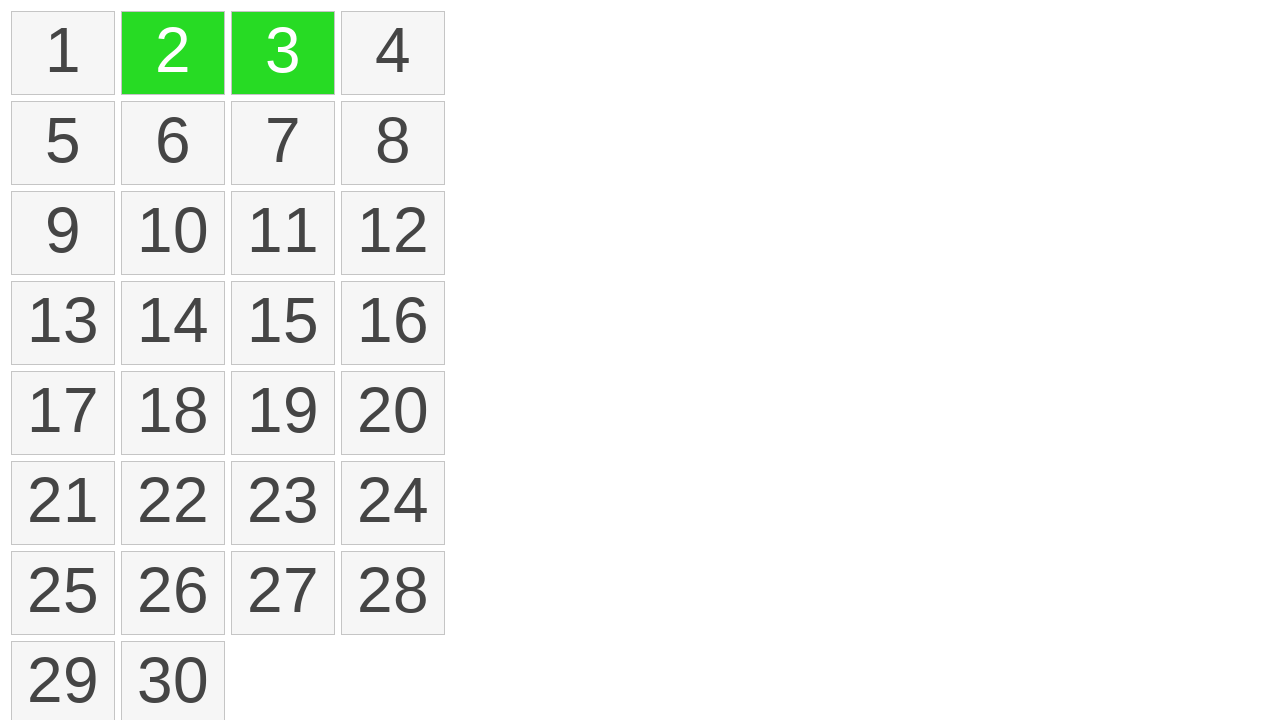

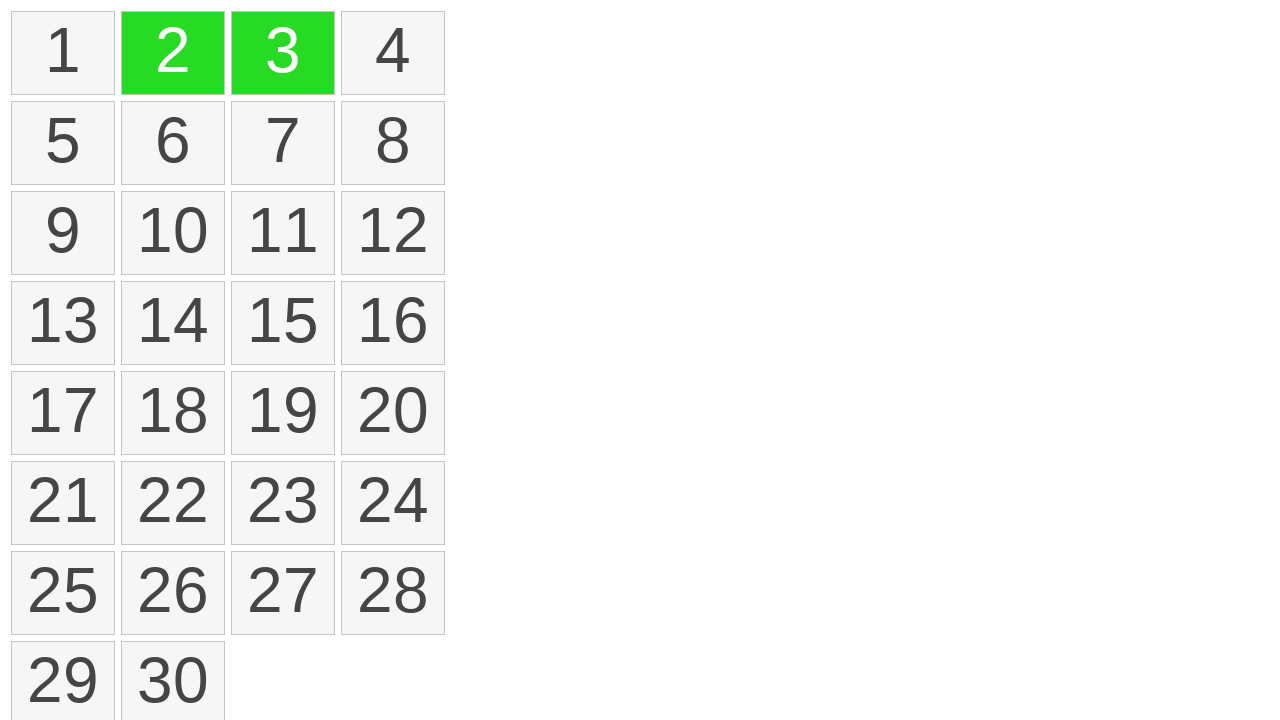